Tests the BlazeDemo flight booking demo site by navigating to the homepage and clicking the search flights button to view available flights

Starting URL: https://blazedemo.com

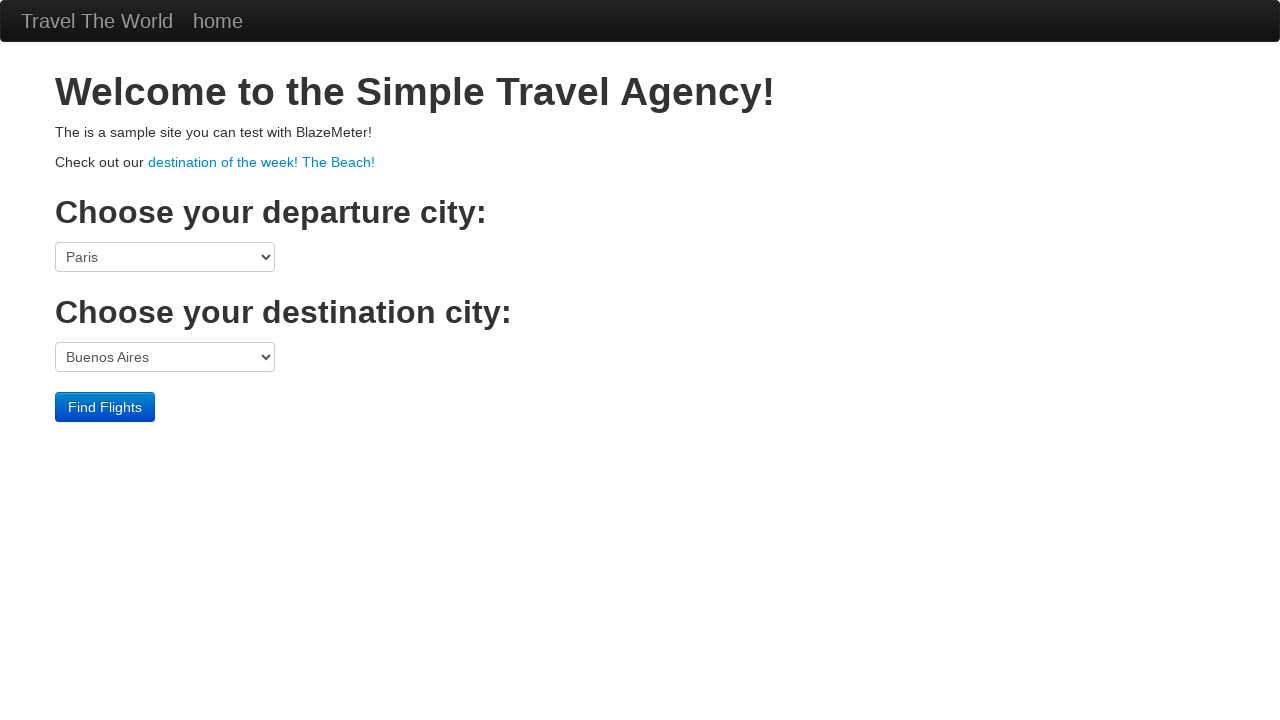

Clicked the 'Find Flights' button to search for flights at (105, 407) on input.btn.btn-primary
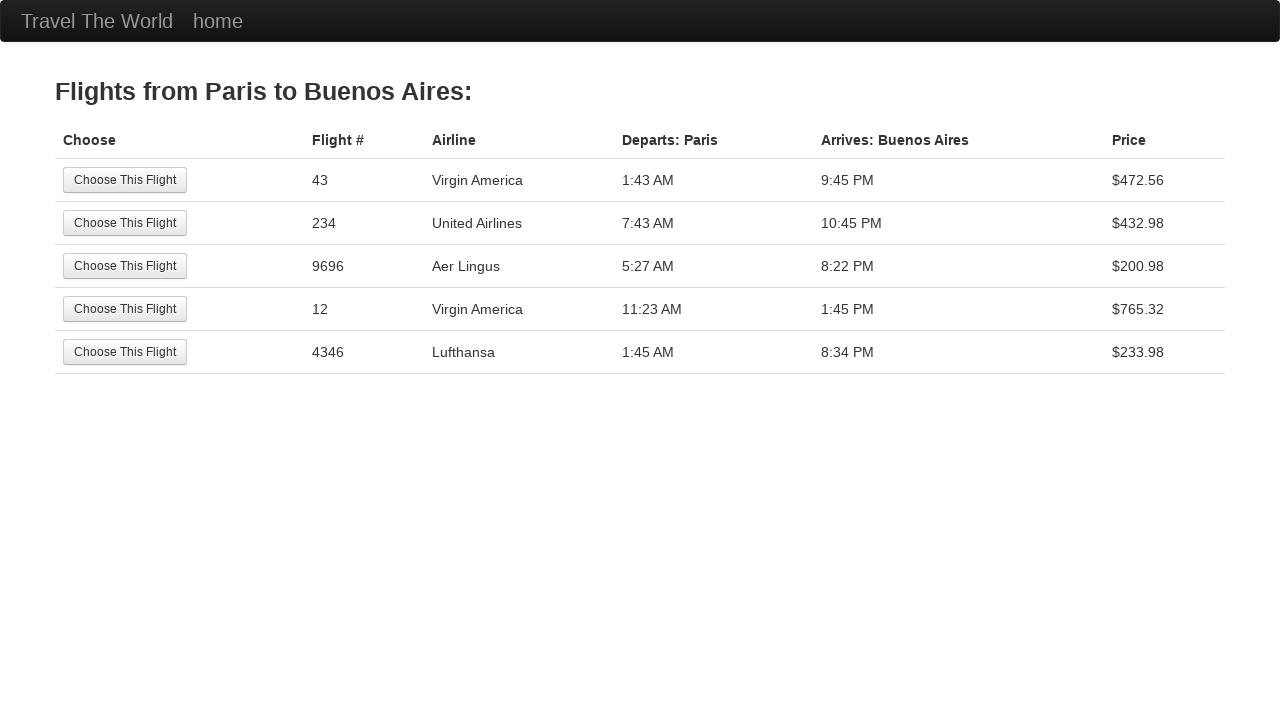

Flights page loaded with available flights table
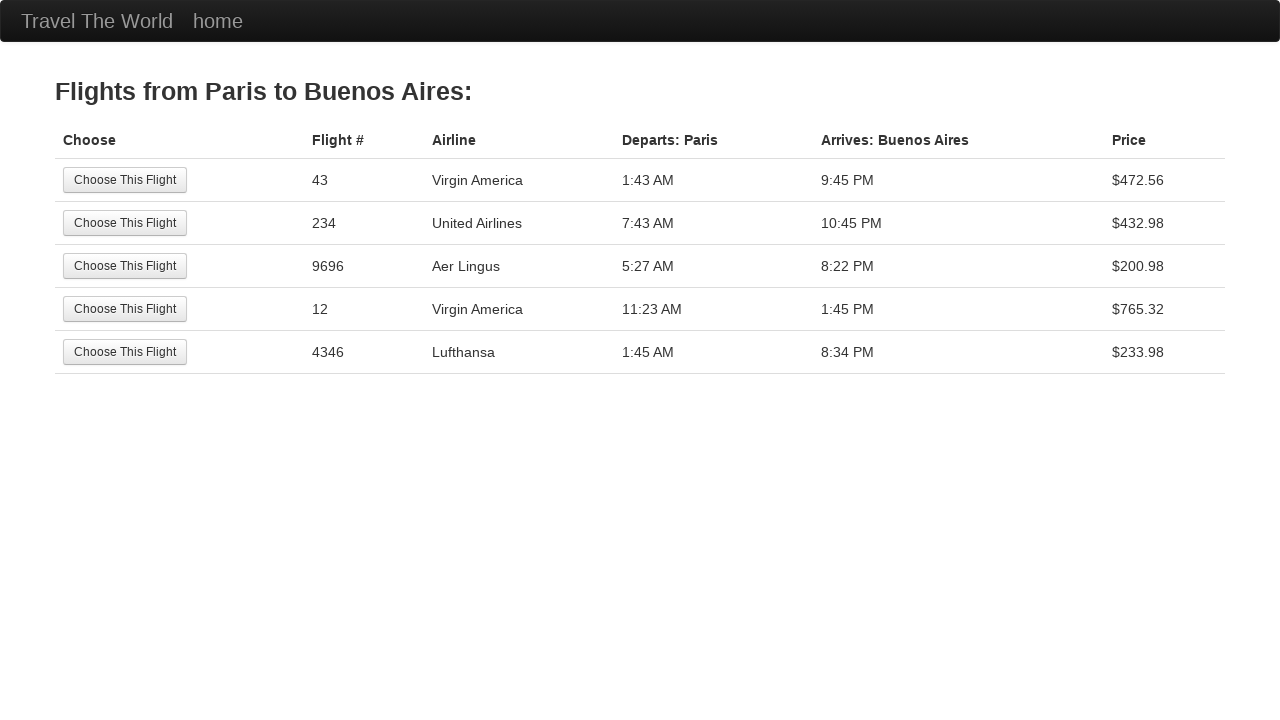

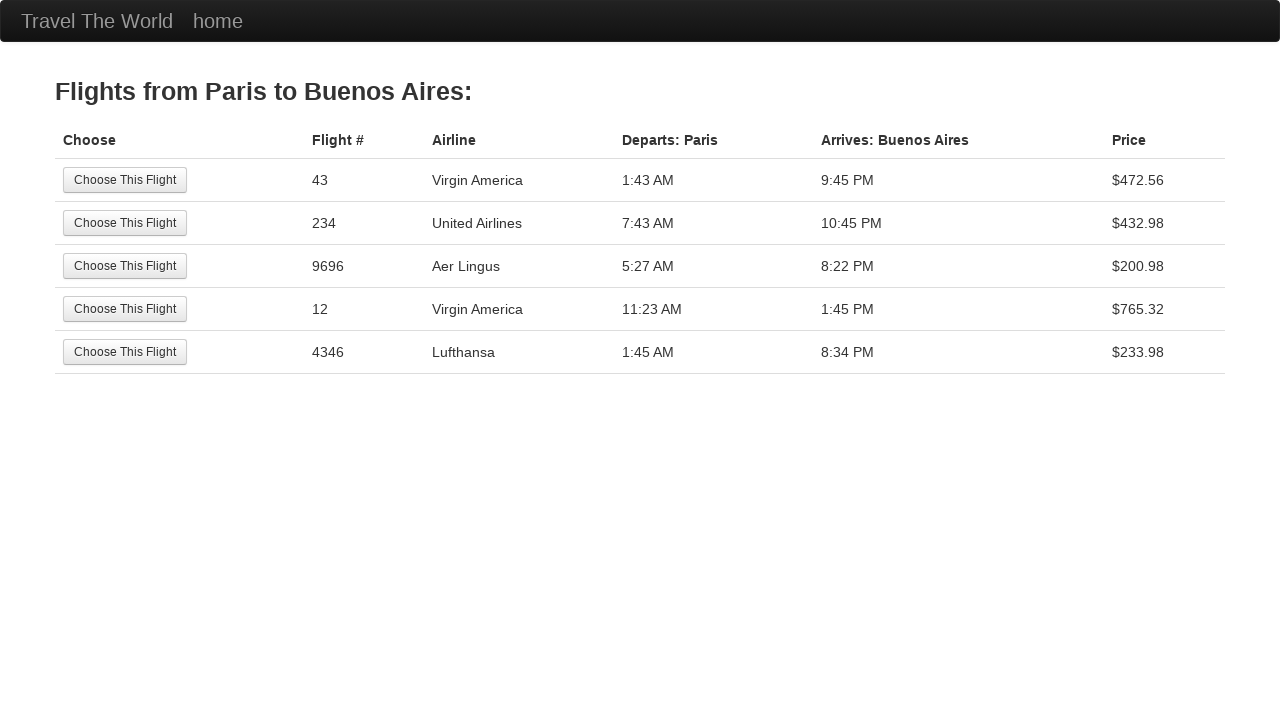